Tests removing a person from the employee list and then resetting the list to its original state.

Starting URL: https://kristinek.github.io/site/tasks/list_of_people

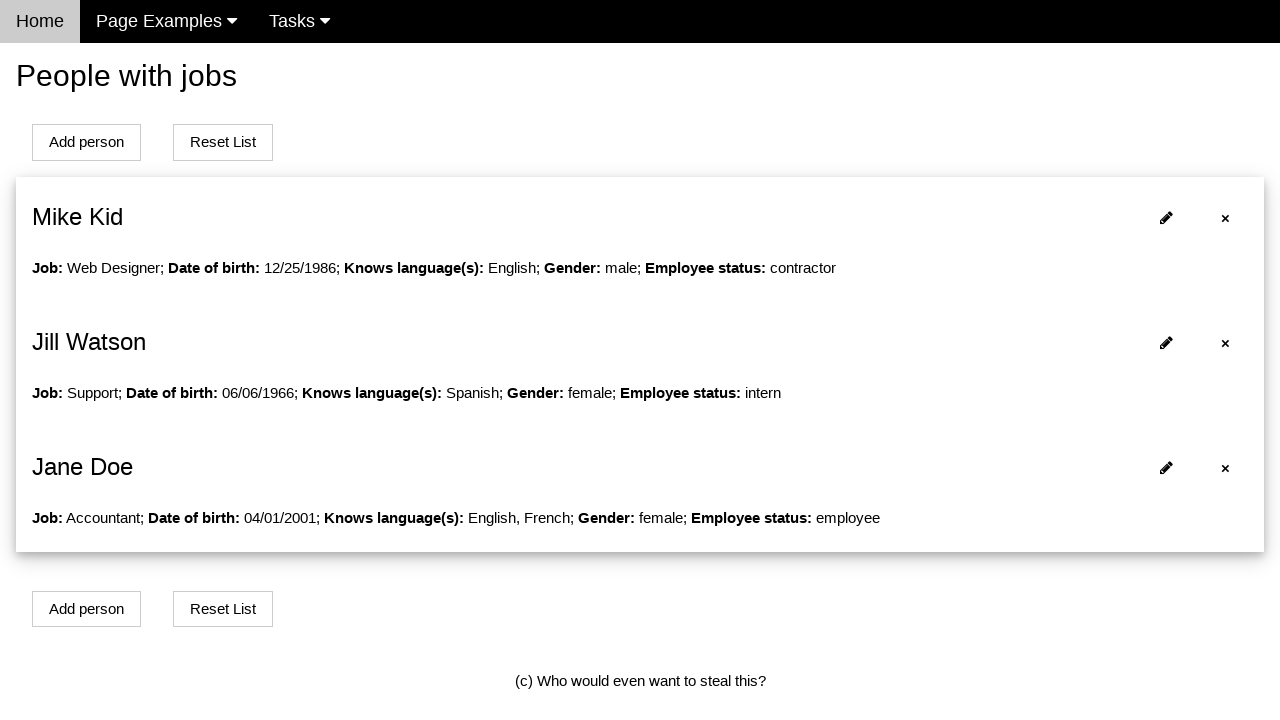

Clicked to remove second person from the employee list at (1226, 343) on span[onclick='deletePerson(1)']
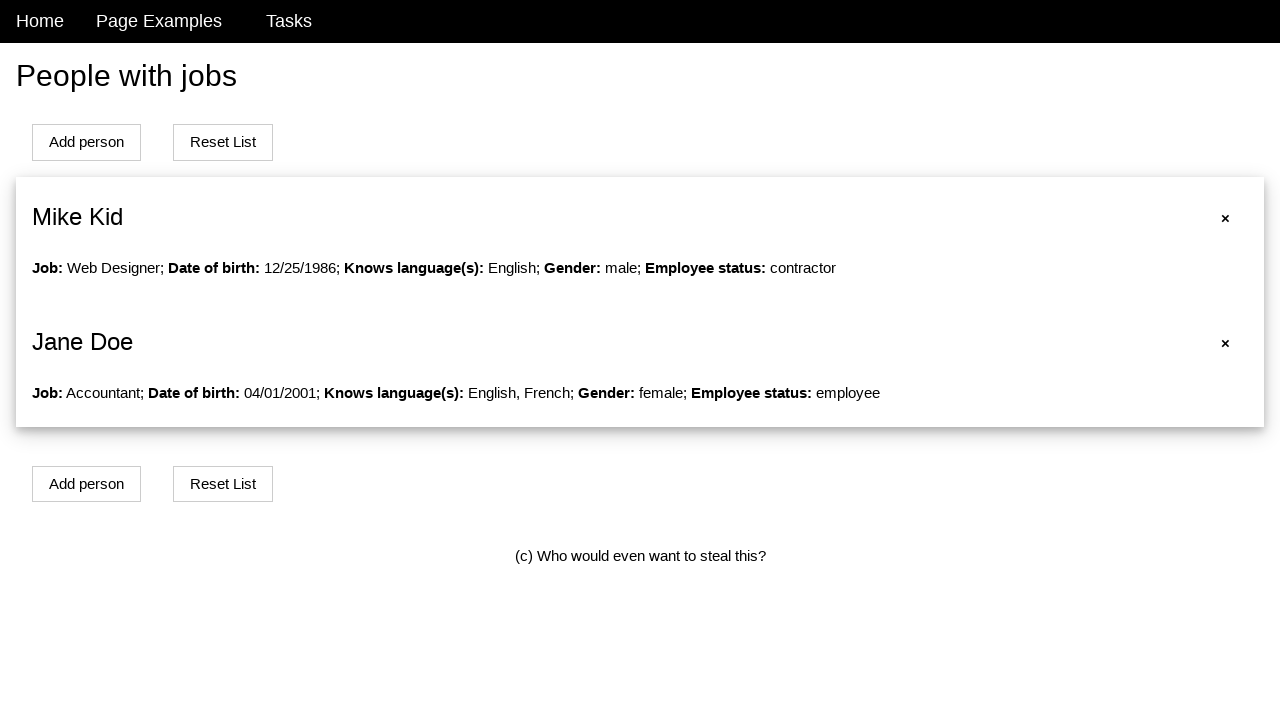

Clicked Reset List button to restore the list to its original state at (223, 142) on xpath=//button[text()='Reset List']
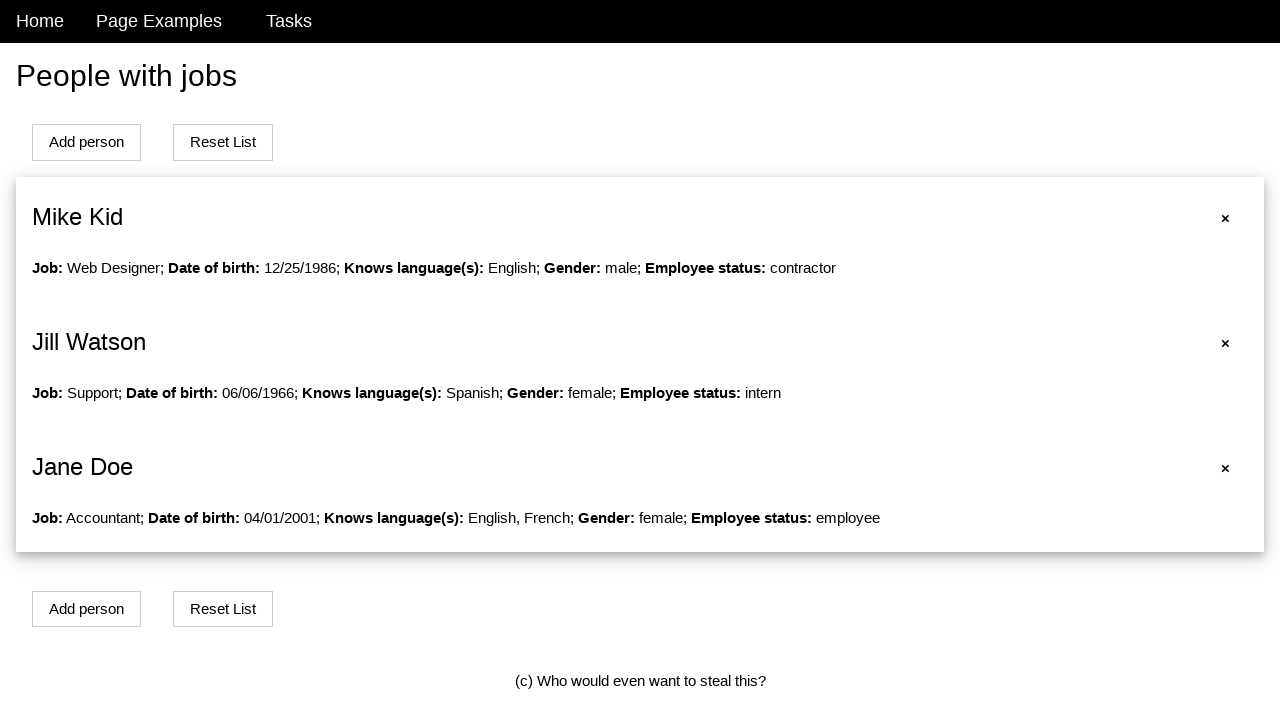

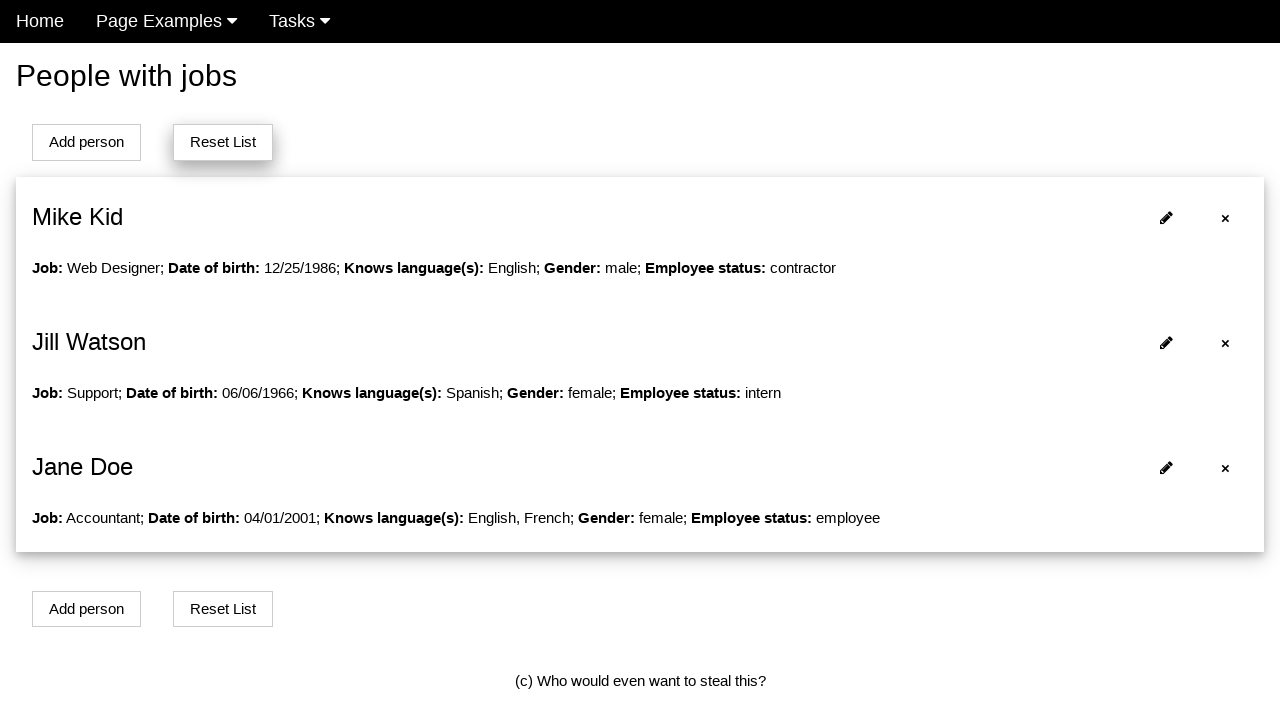